Tests JavaScript alert and confirm dialog handling by entering a name, triggering alert/confirm popups, and accepting or dismissing them.

Starting URL: https://rahulshettyacademy.com/AutomationPractice/

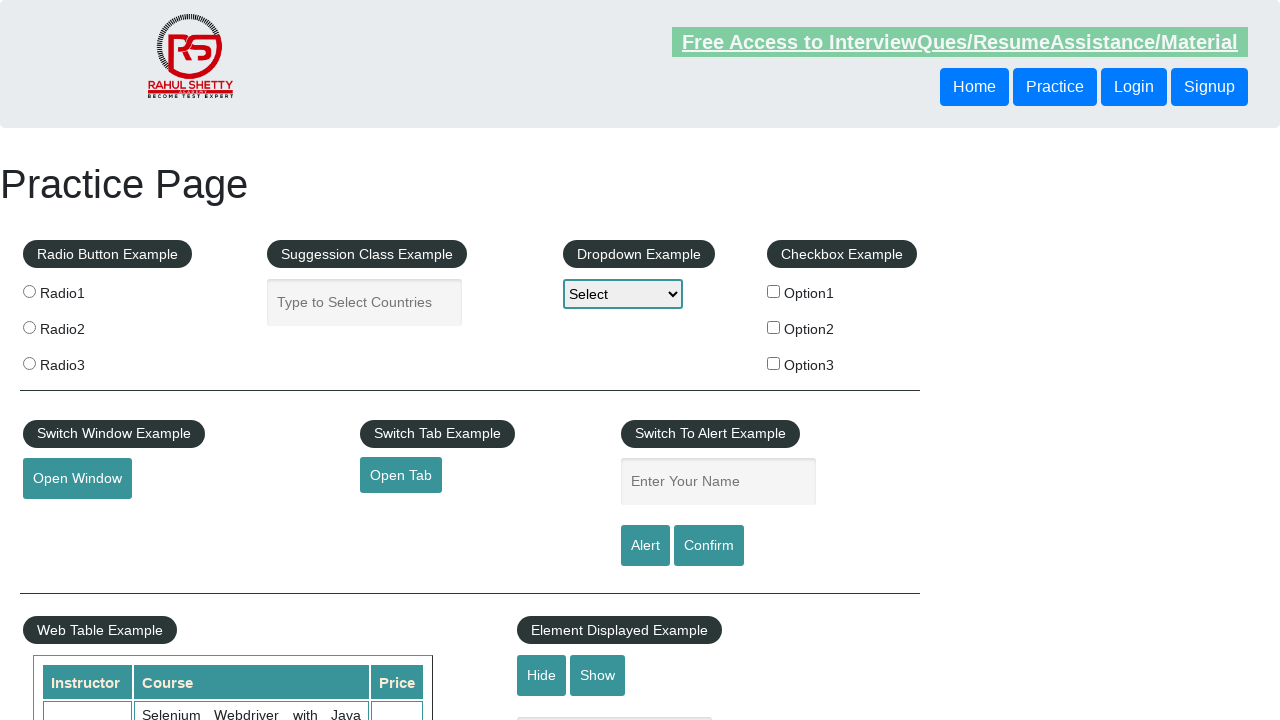

Filled name field with 'Roopa' for alert test on #name
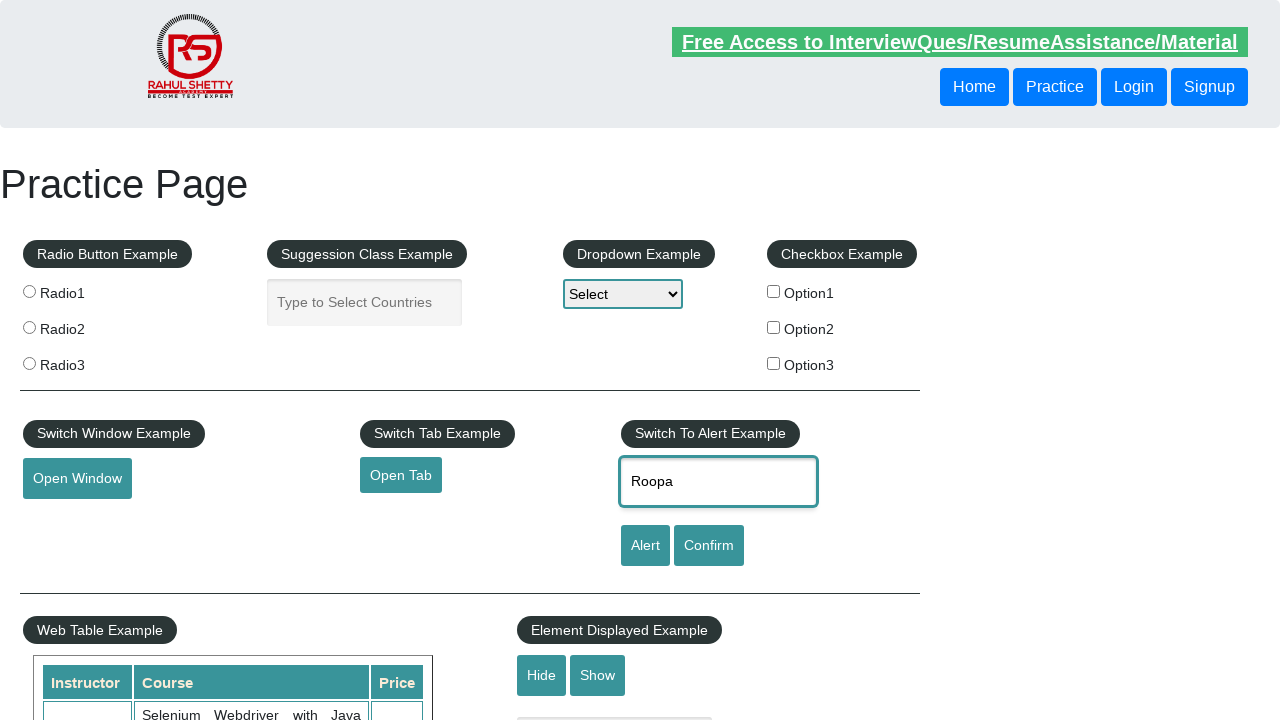

Clicked alert button to trigger JavaScript alert at (645, 546) on #alertbtn
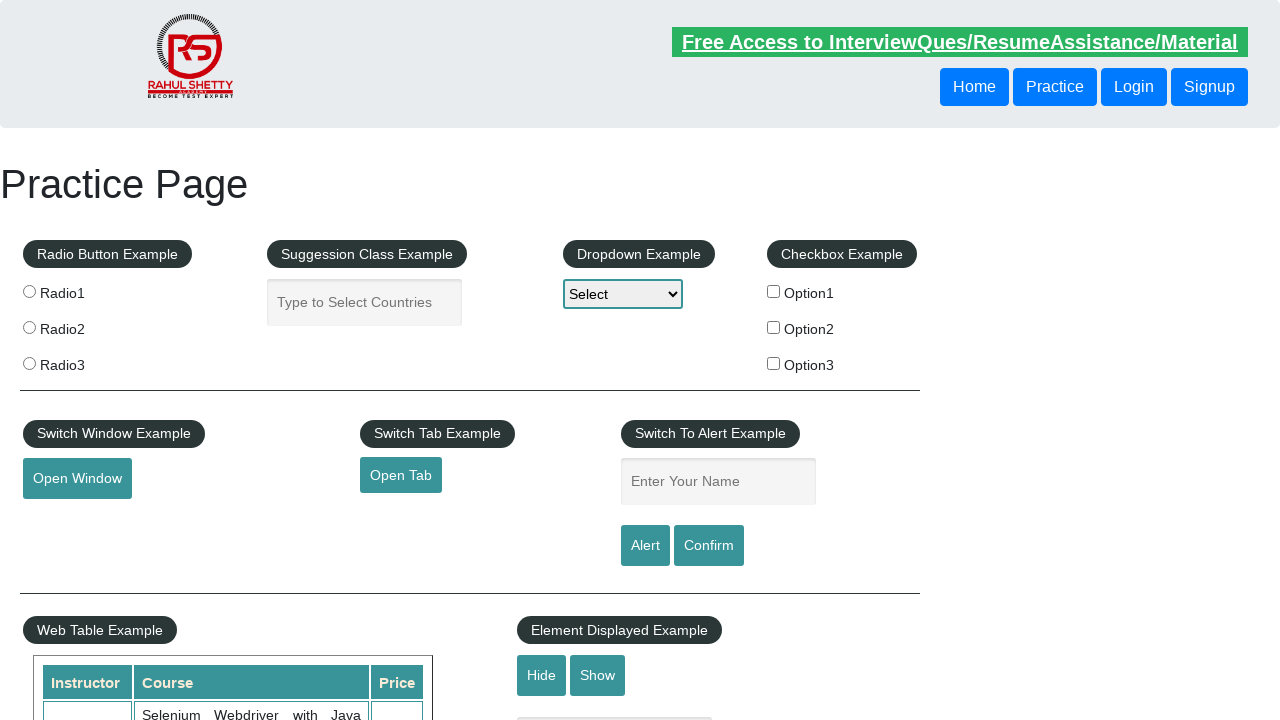

Set up handler to accept JavaScript alert dialog
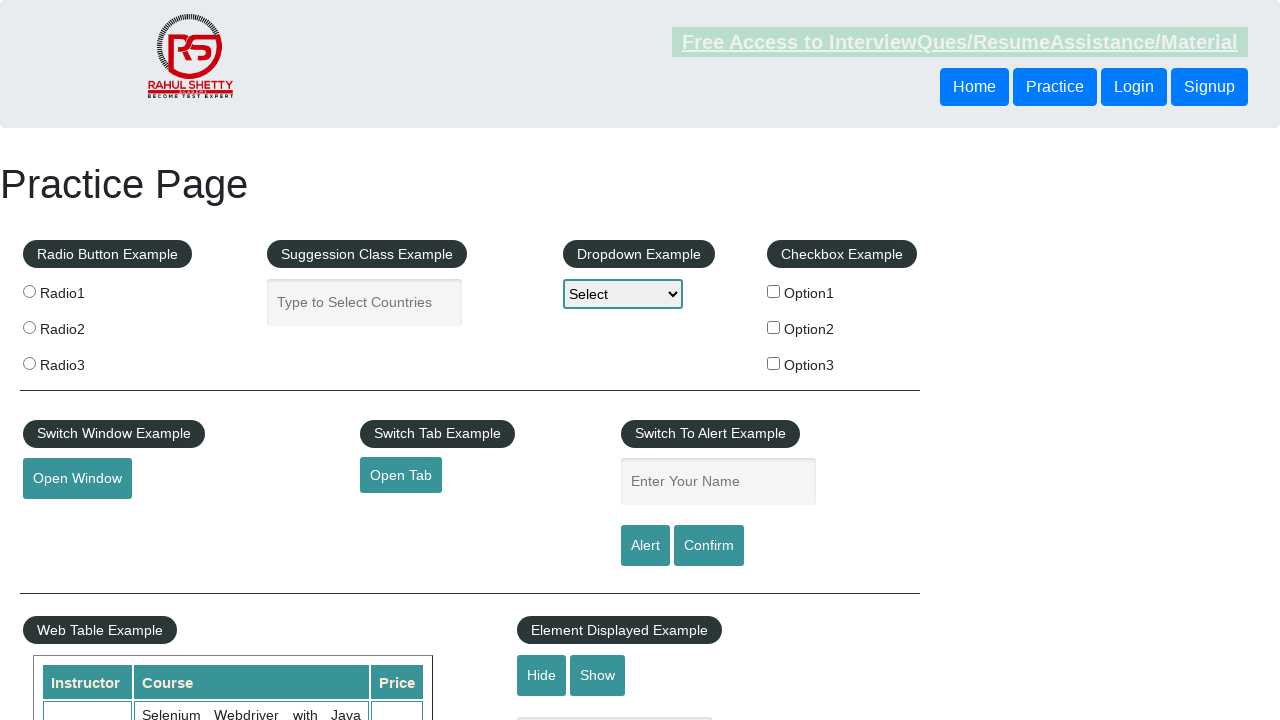

Waited for alert dialog to be processed
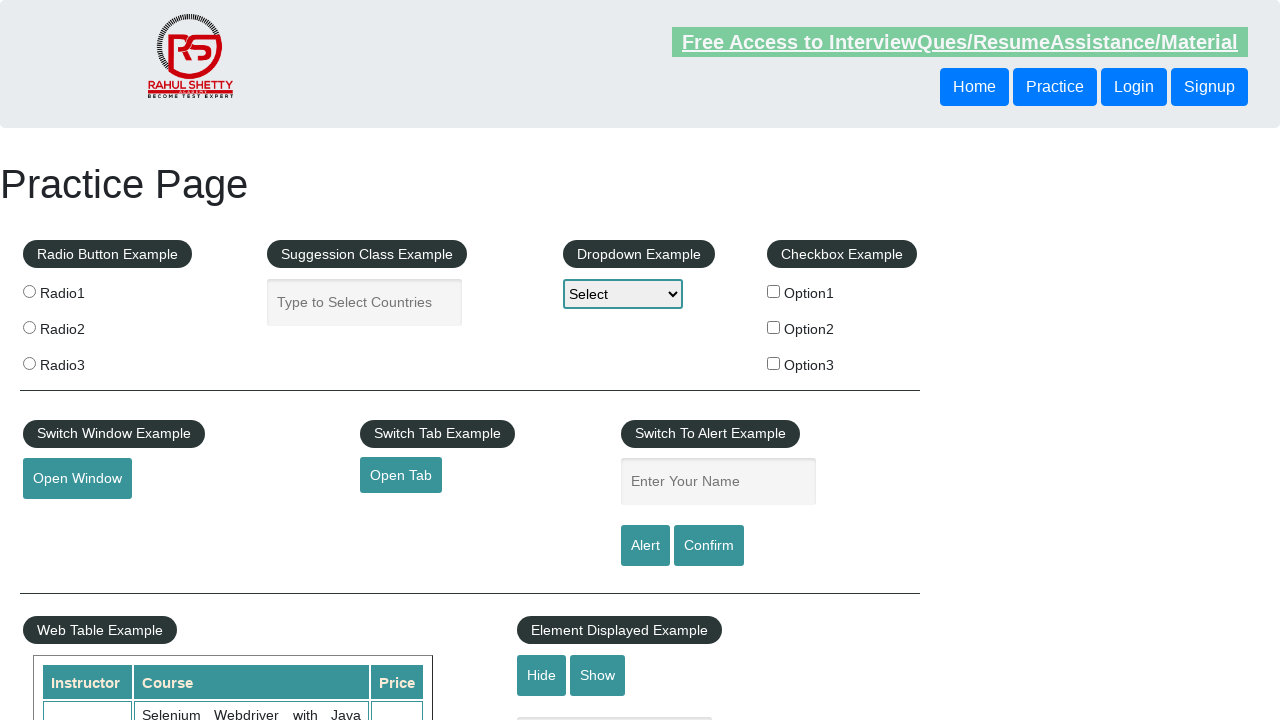

Filled name field with 'Roopa' for confirm test on #name
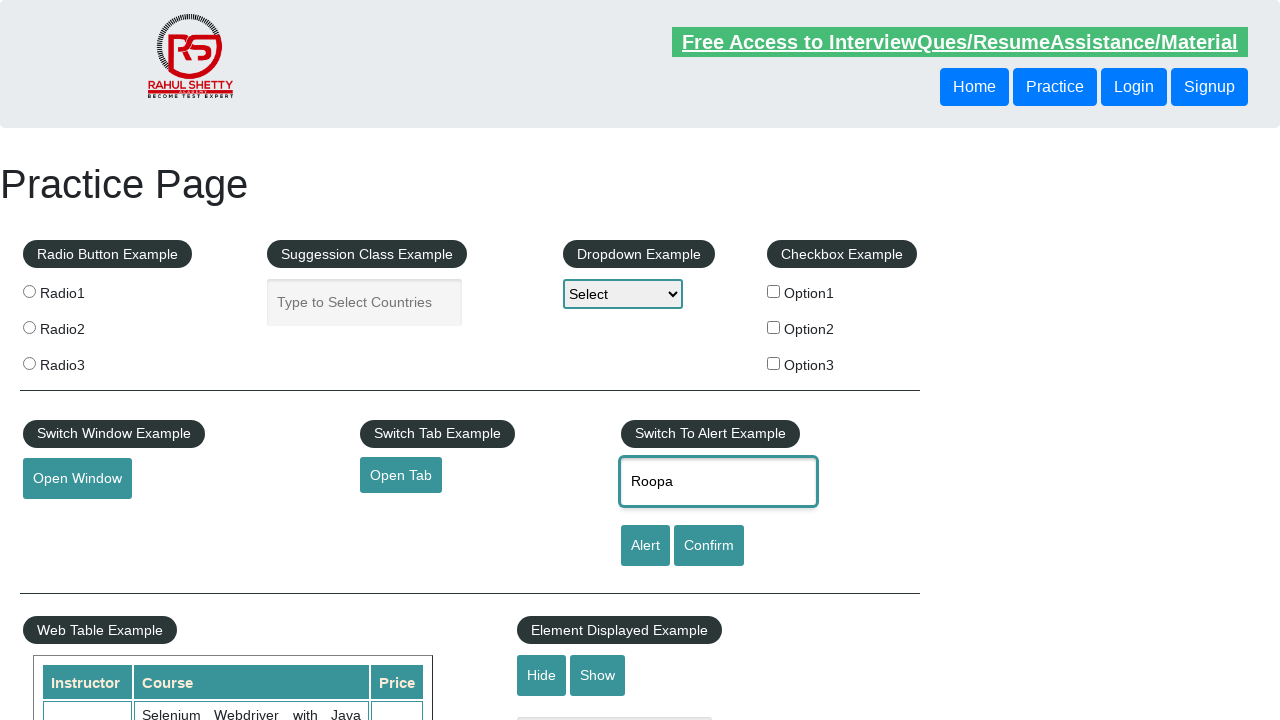

Set up handler to dismiss confirm dialog
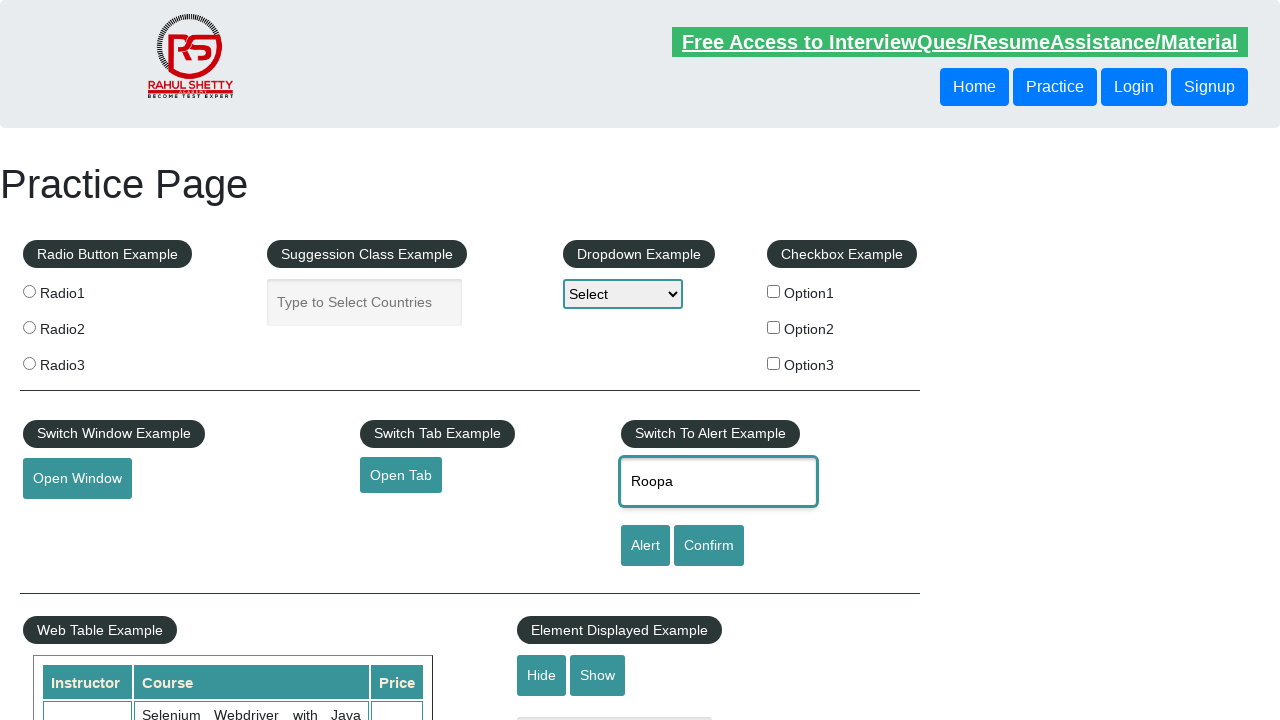

Clicked confirm button to trigger confirm dialog at (709, 546) on #confirmbtn
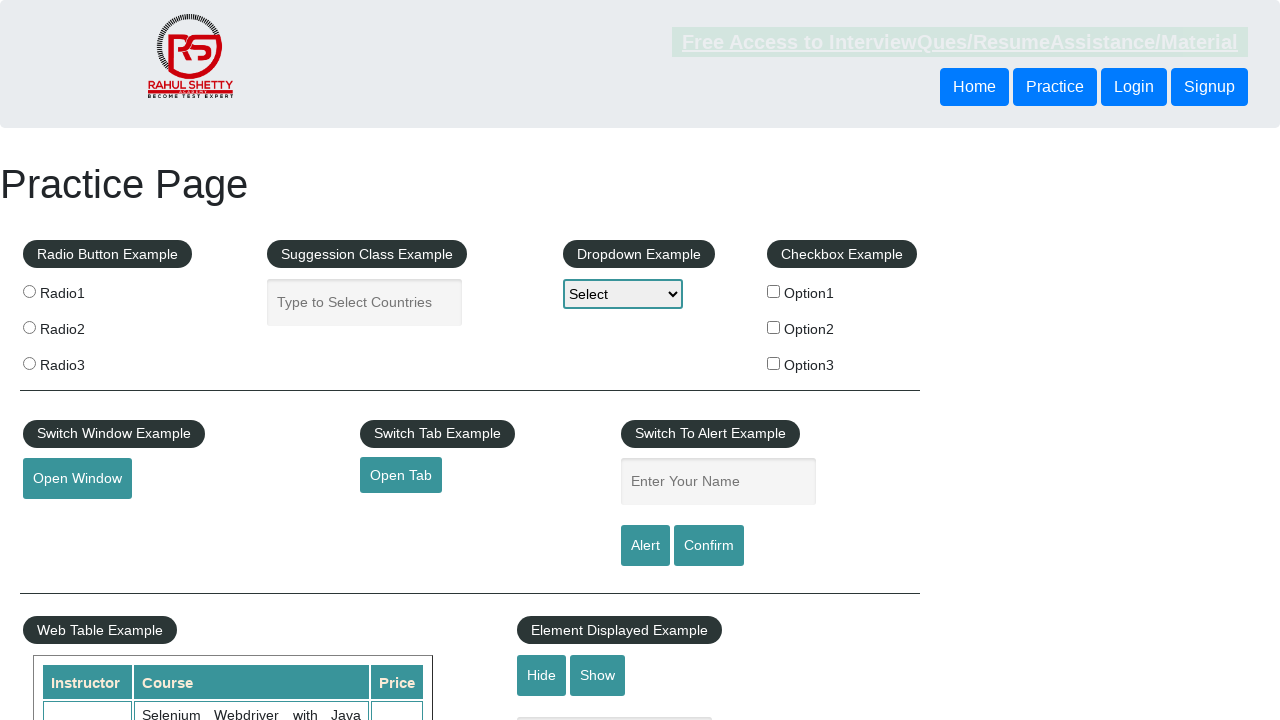

Waited for confirm dialog to be processed
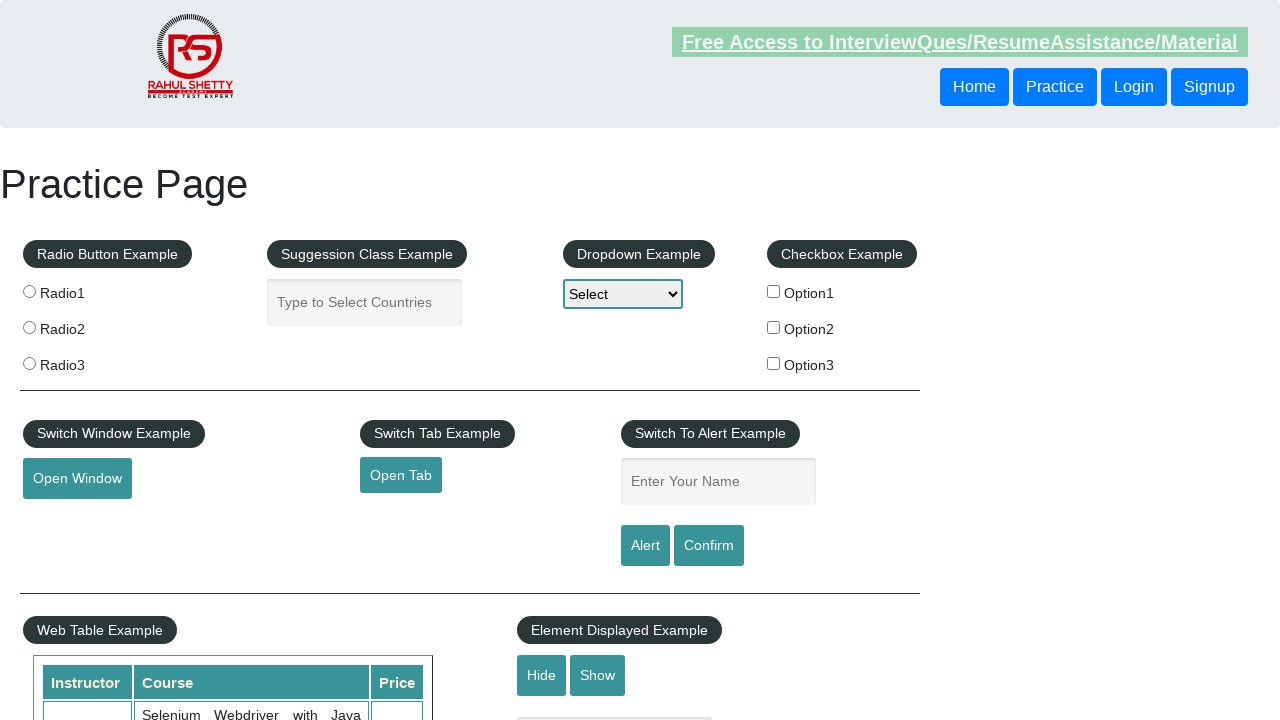

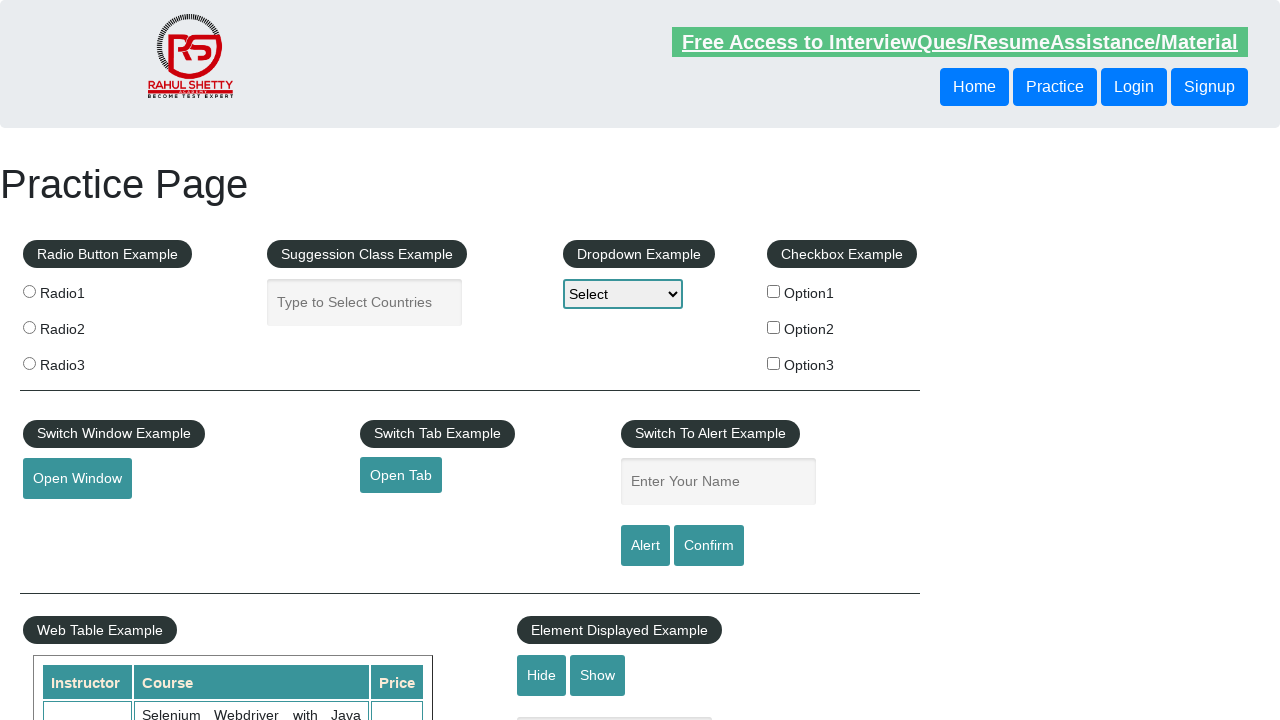